Tests right-click (context click) functionality on an element and verifies the click status is updated correctly

Starting URL: https://www.selenium.dev/selenium/web/mouse_interaction.html

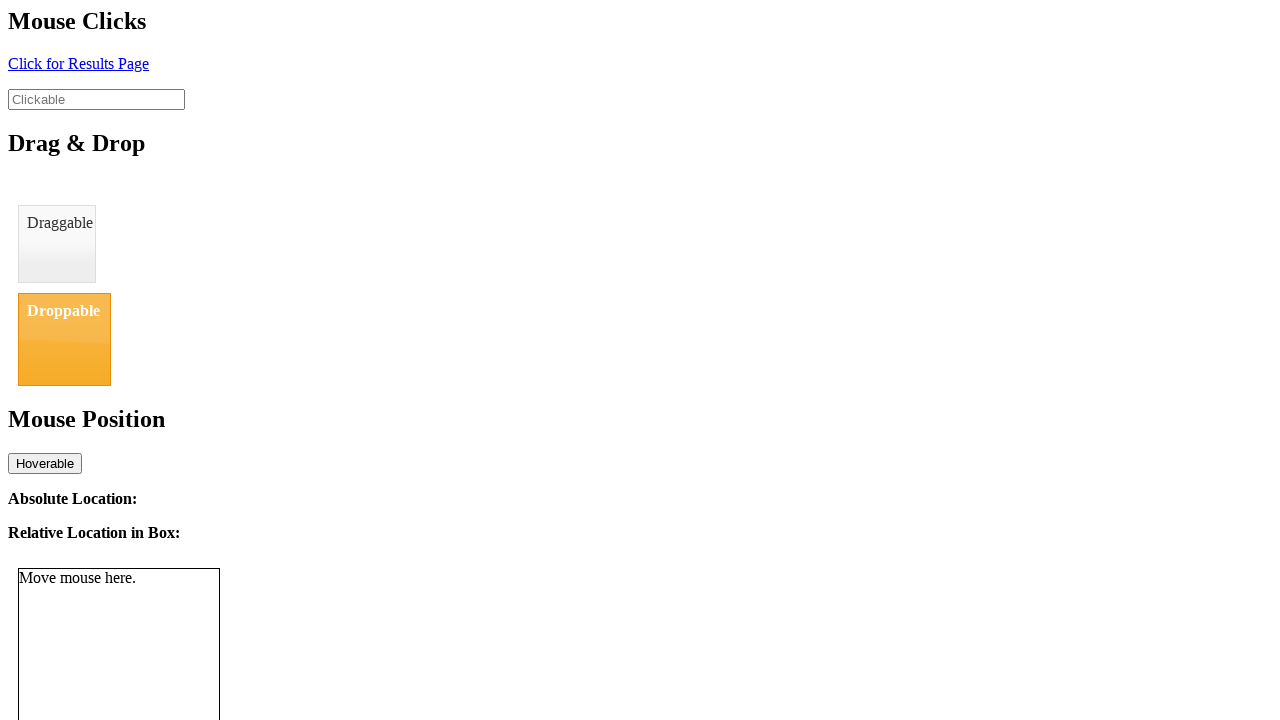

Right-clicked (context clicked) on the clickable element at (96, 99) on #clickable
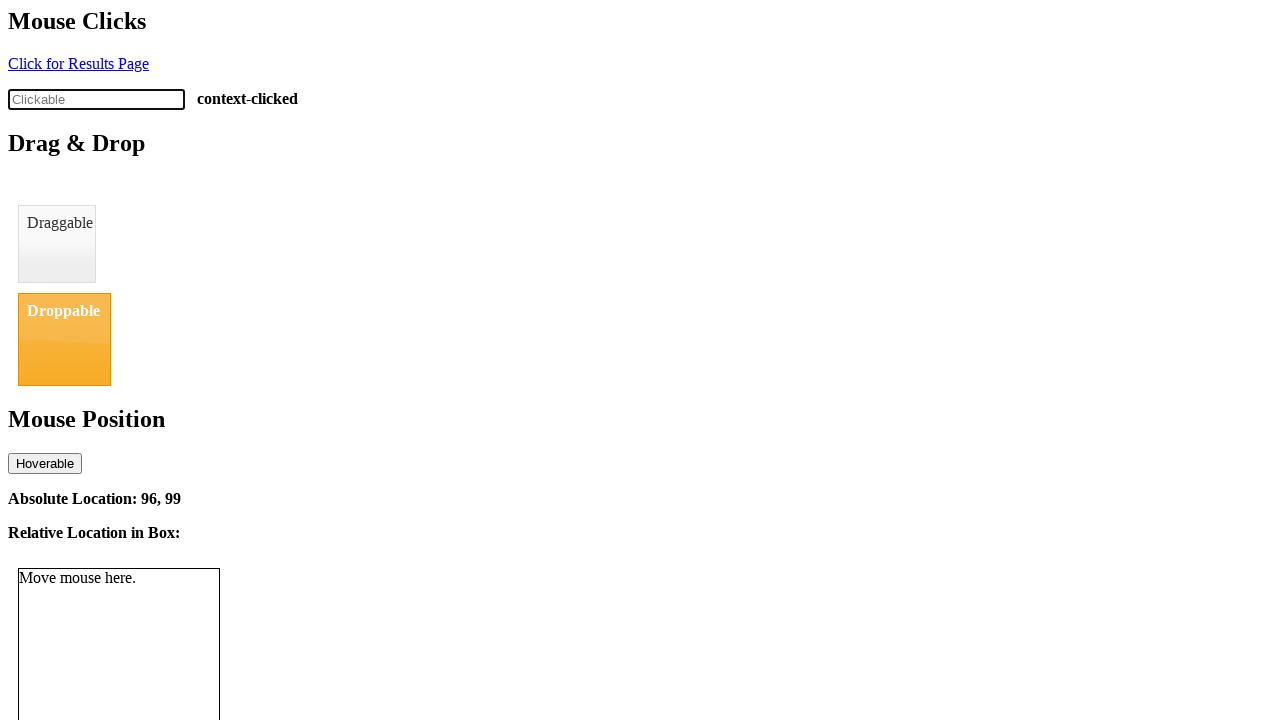

Waited for click status element to appear
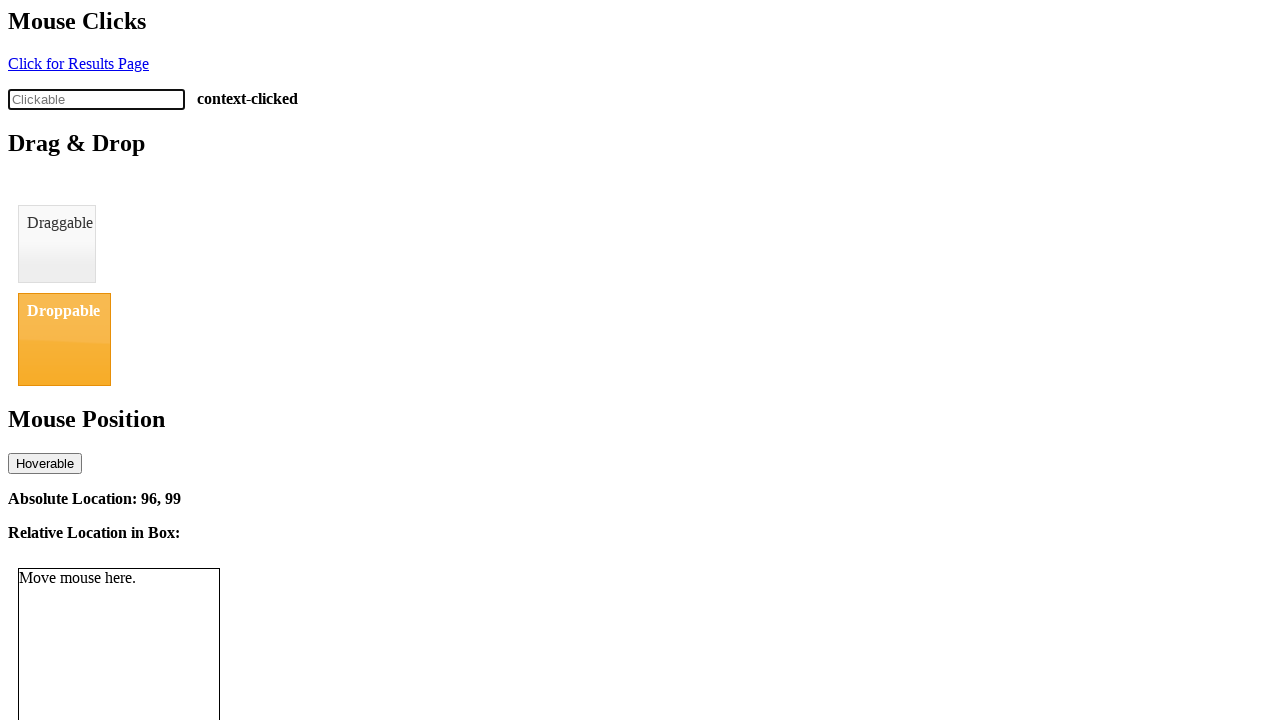

Retrieved click status text: 'context-clicked'
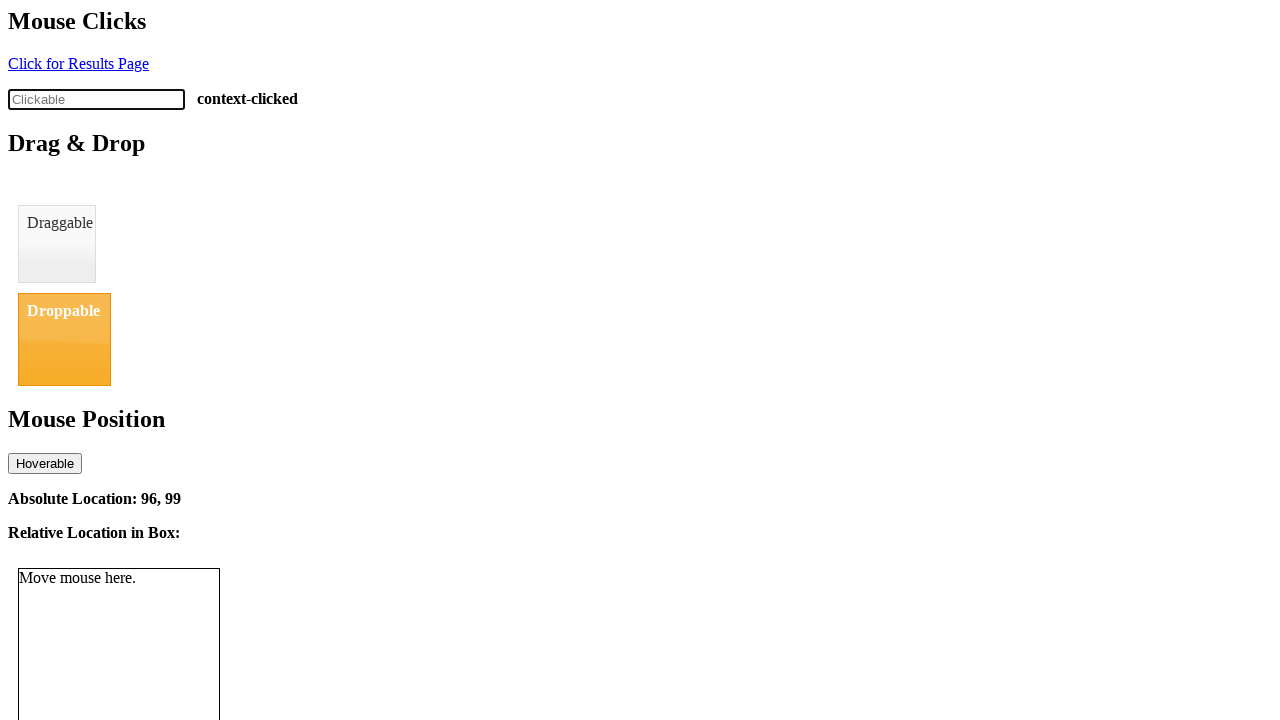

Verified click status is 'context-clicked'
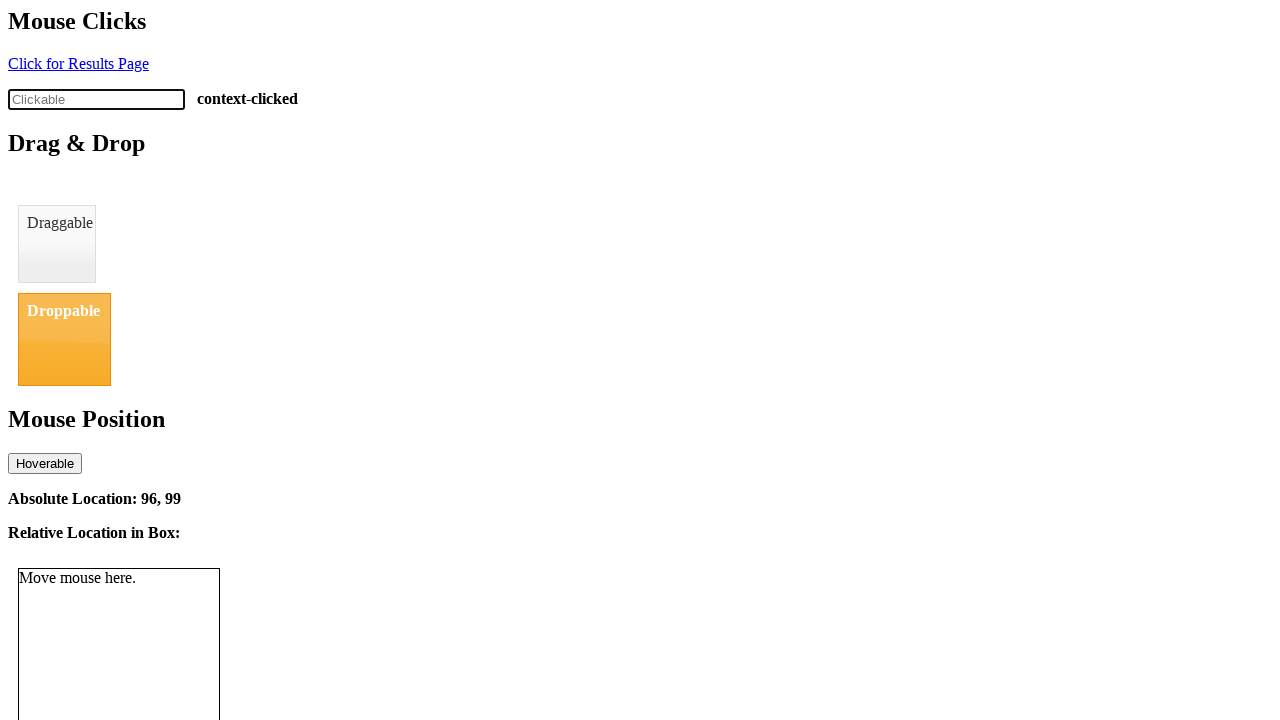

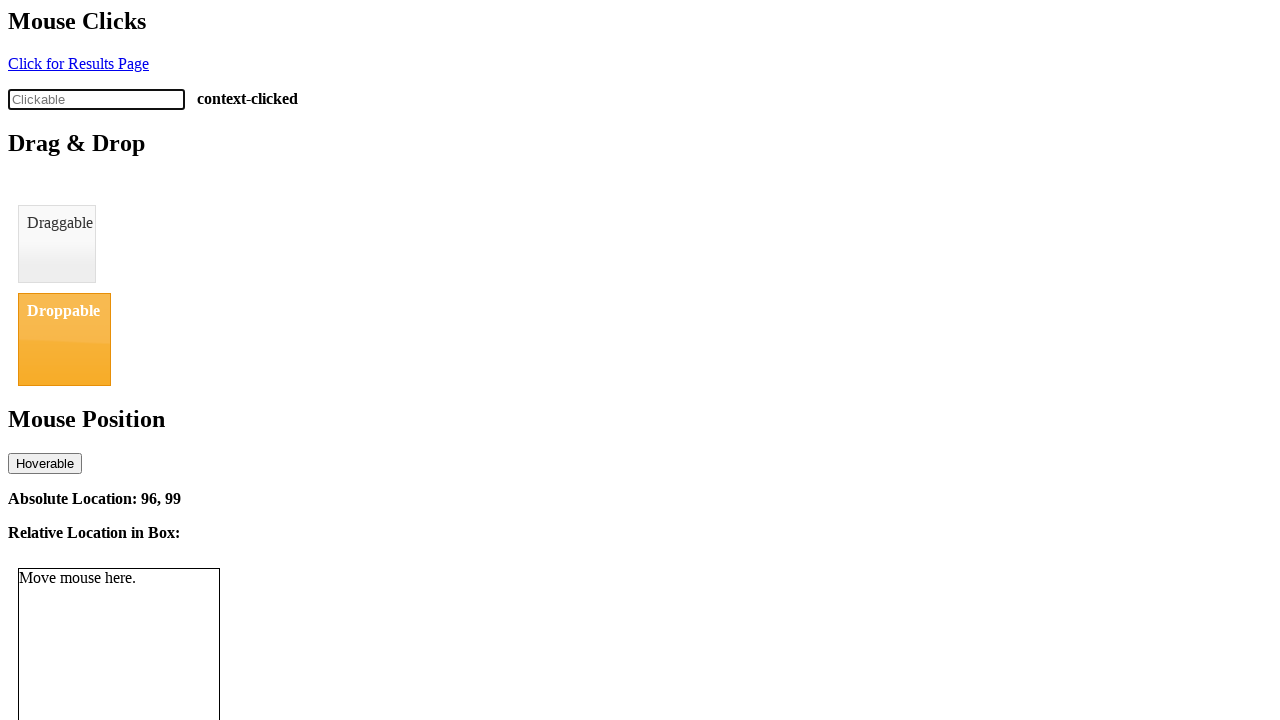